Tests keyboard shortcuts functionality by entering text in a textarea, selecting all with Ctrl+A, copying with Ctrl+C, tabbing to the next textarea, and pasting with Ctrl+V

Starting URL: https://text-compare.com/

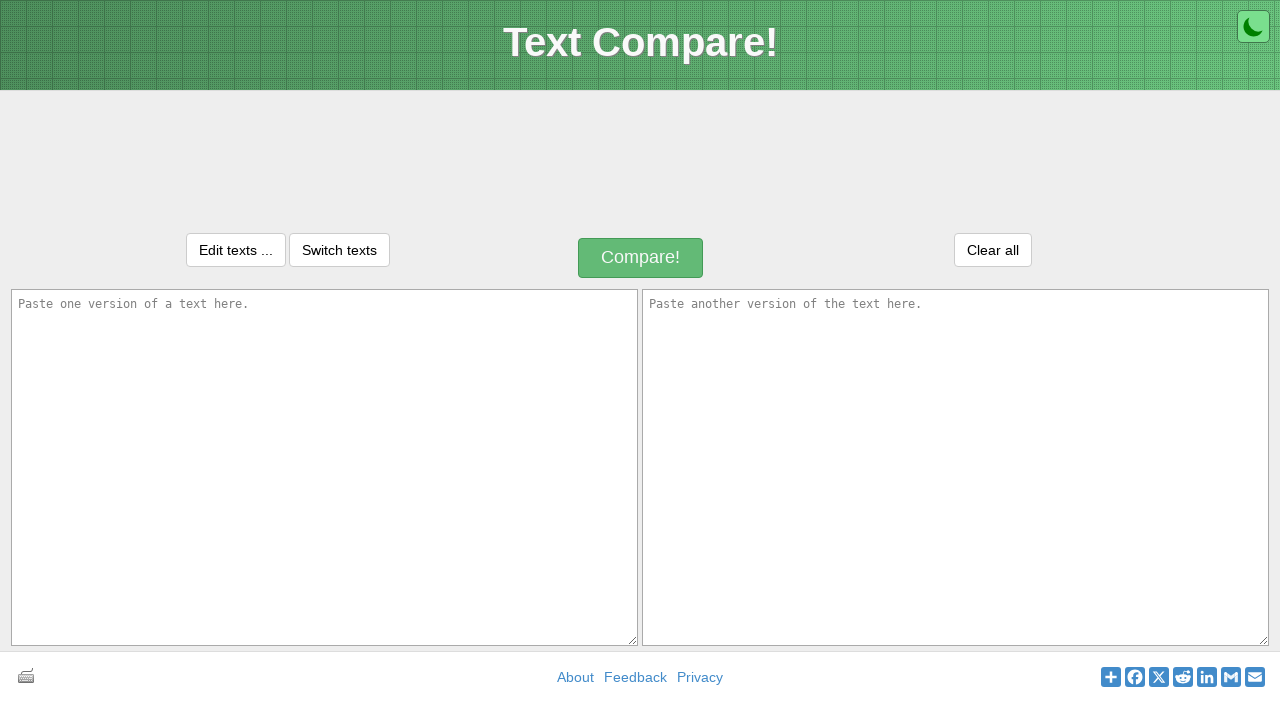

Entered 'Welcome to Selenium' in the first textarea on (//textarea[@class='inputText'])[1]
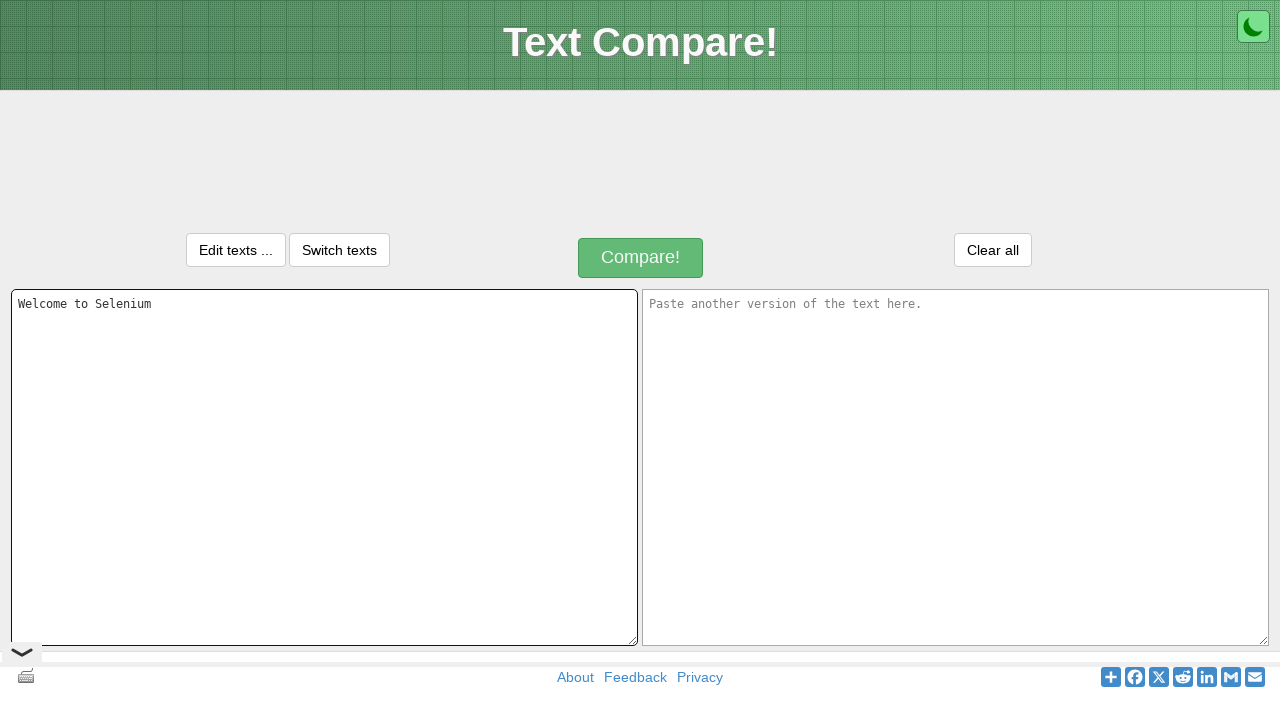

Scrolled down by 200 pixels
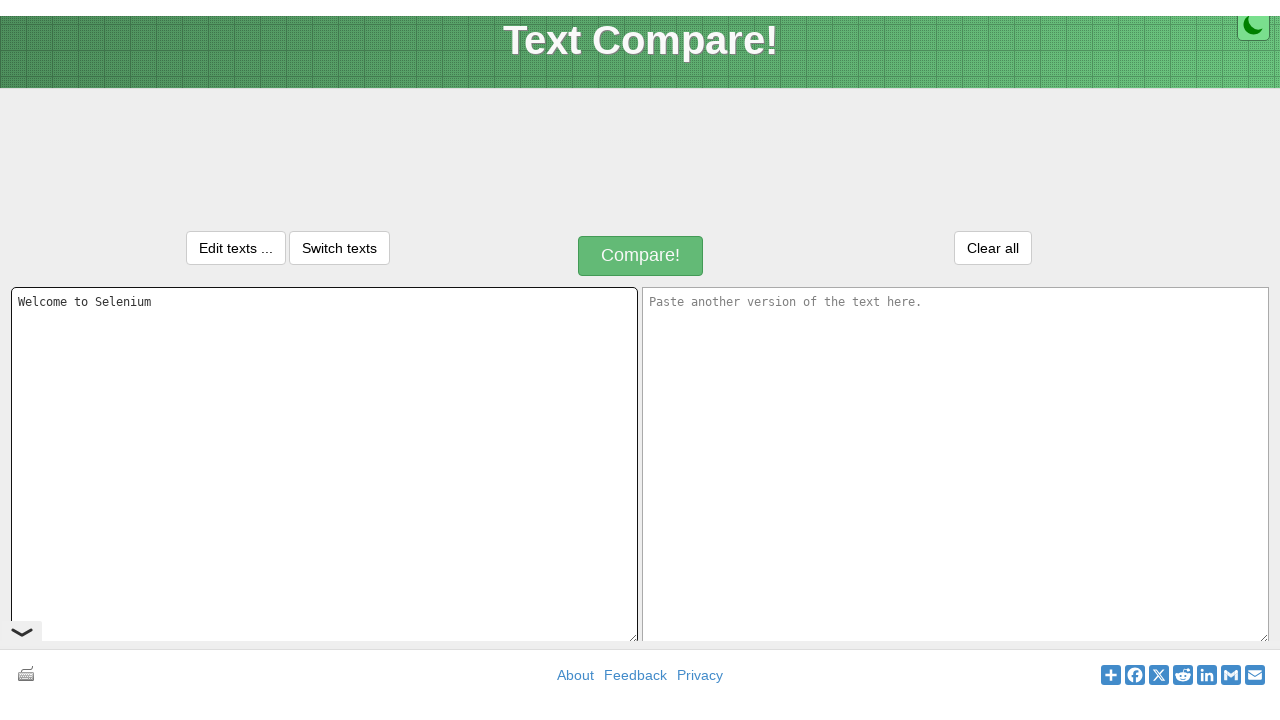

Focused on the first textarea on (//textarea[@class='inputText'])[1]
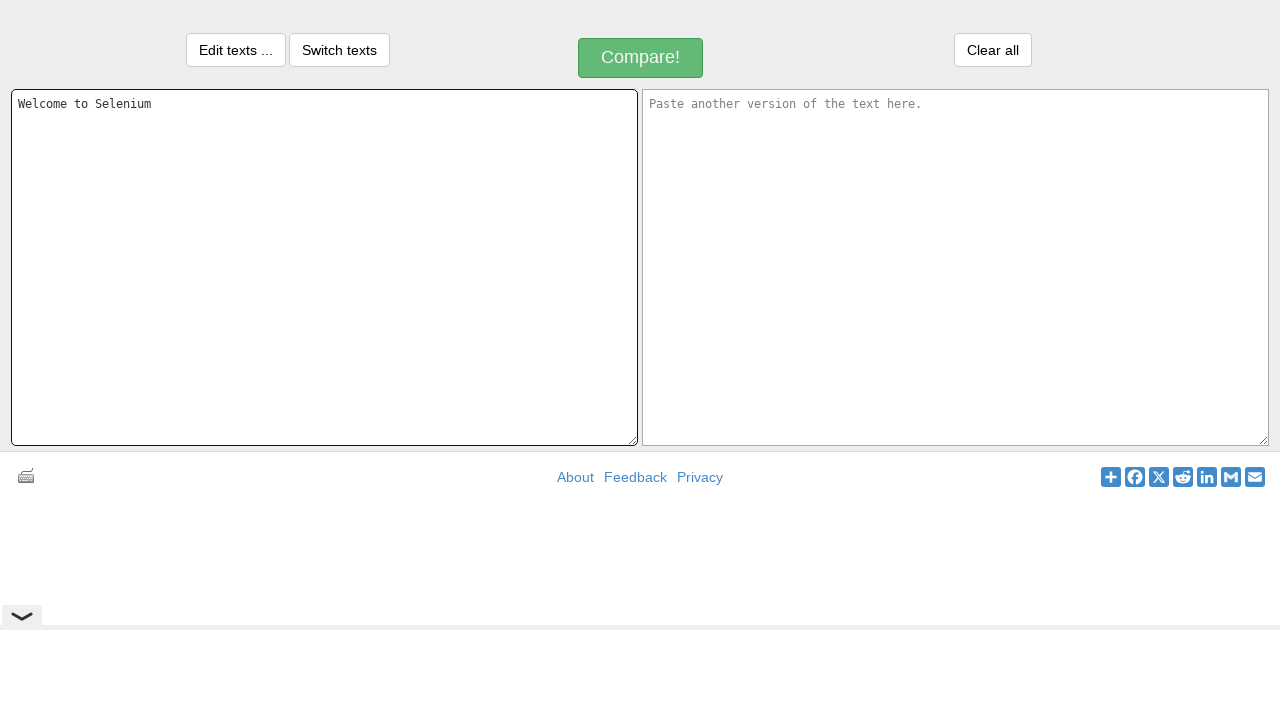

Pressed Control key down
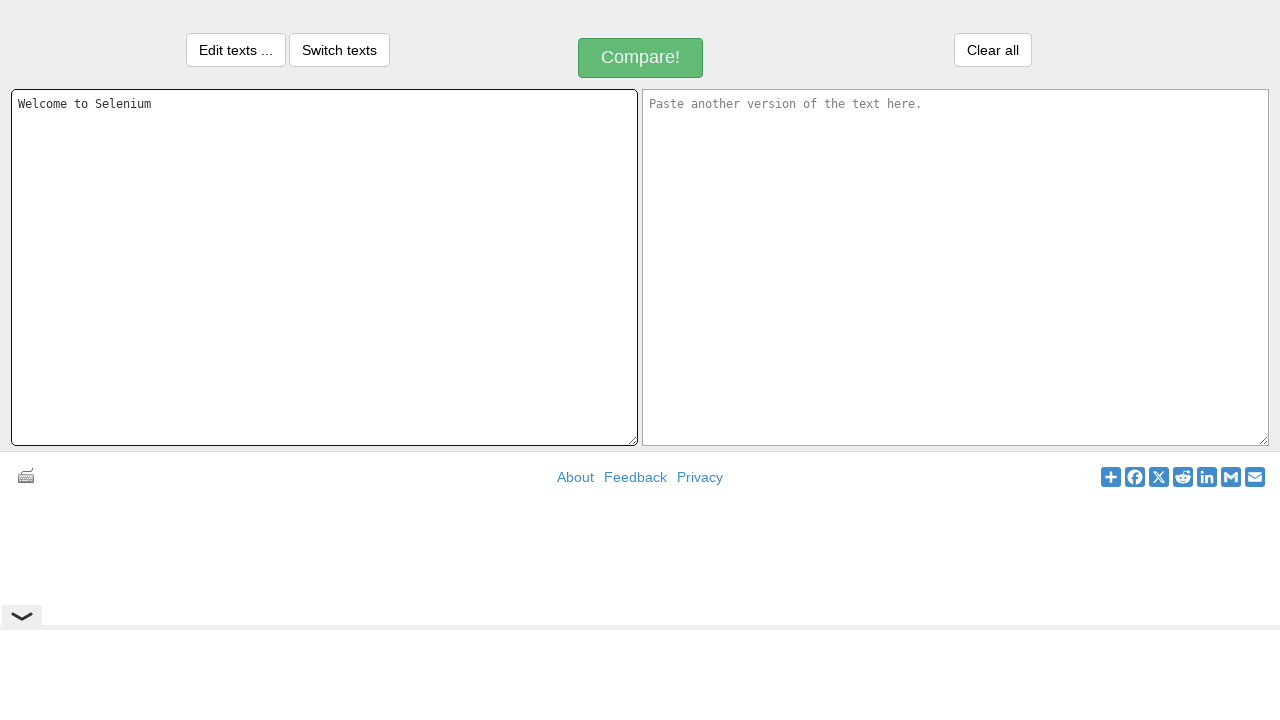

Pressed 'a' key to select all text with Ctrl+A
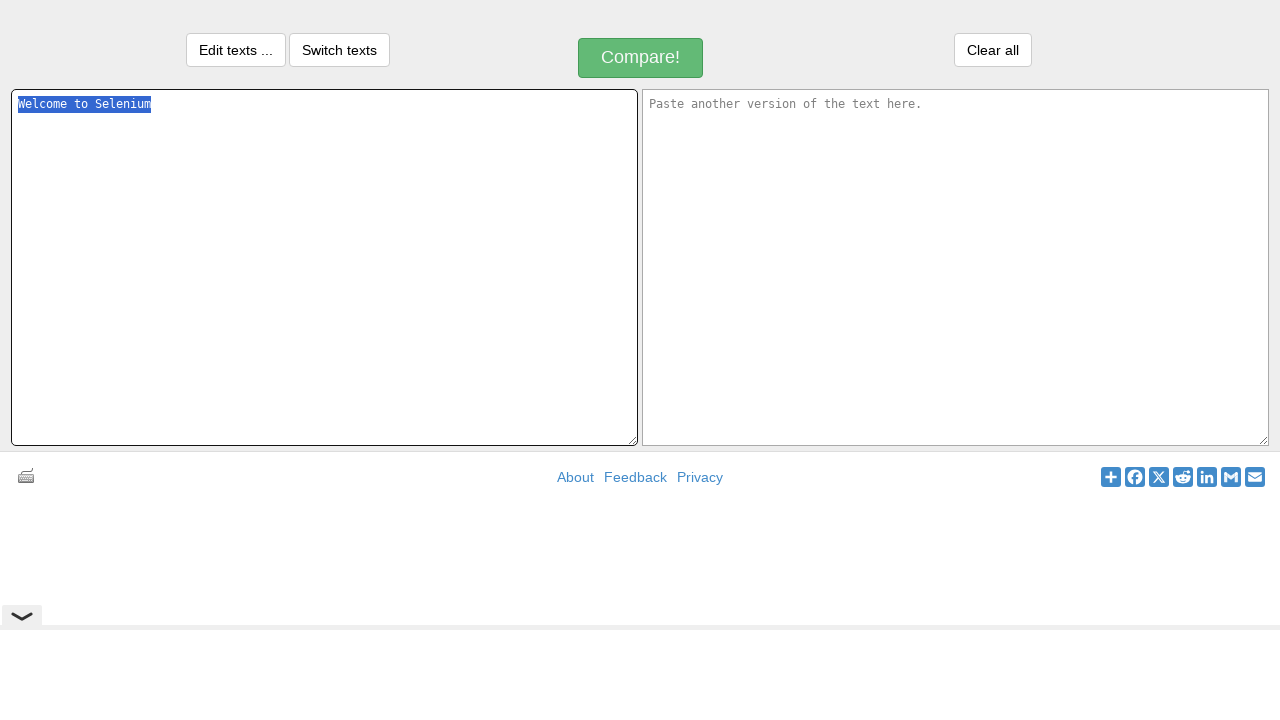

Released Control key after selecting all text
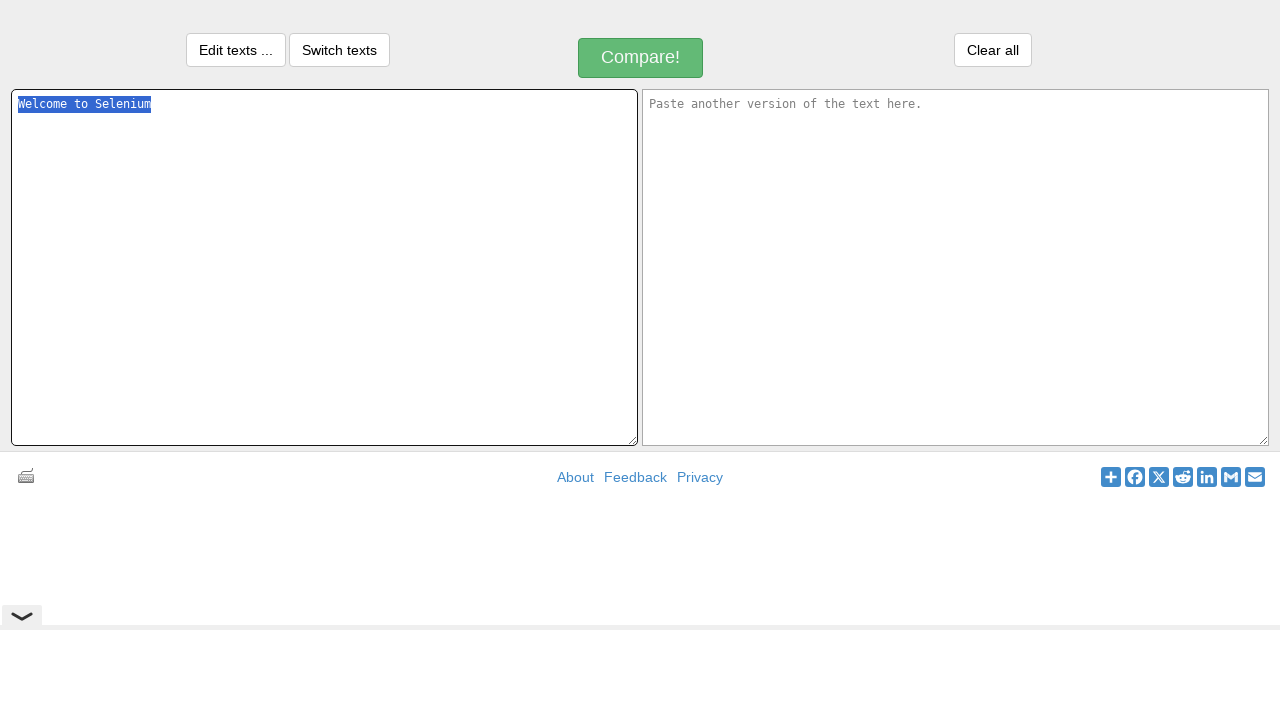

Pressed Control key down for copy operation
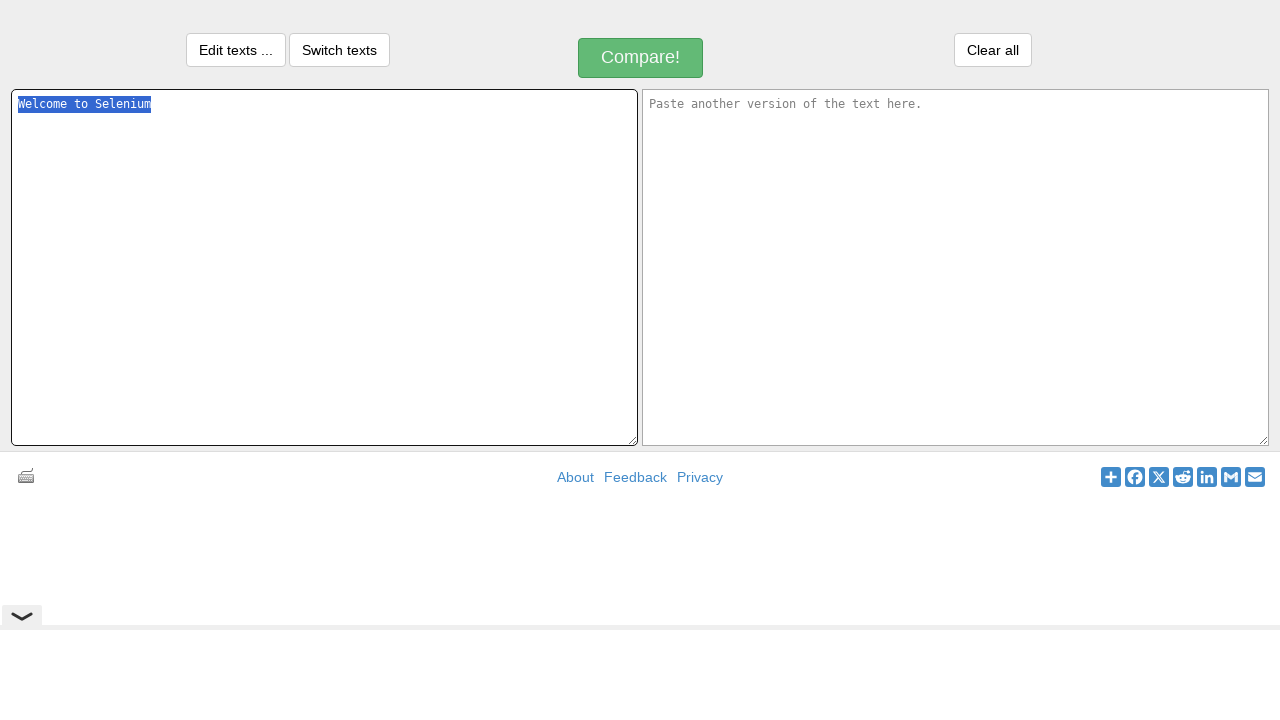

Pressed 'c' key to copy text with Ctrl+C
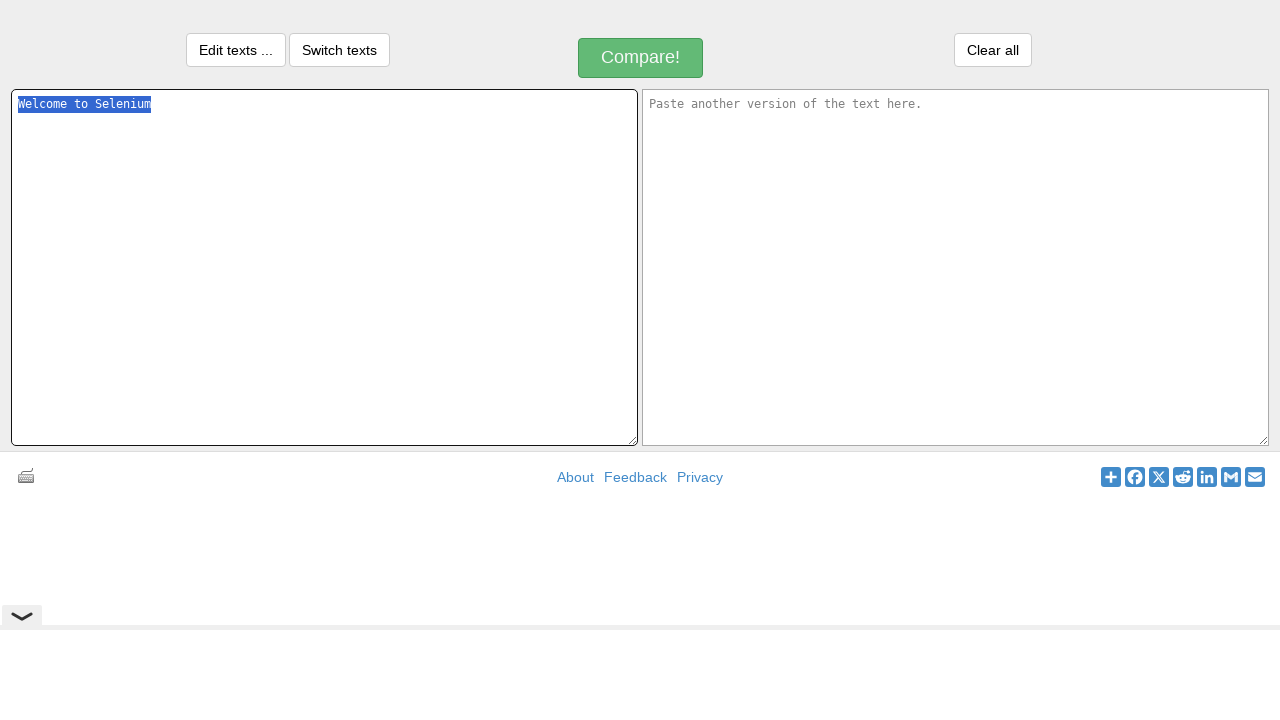

Released Control key after copying text
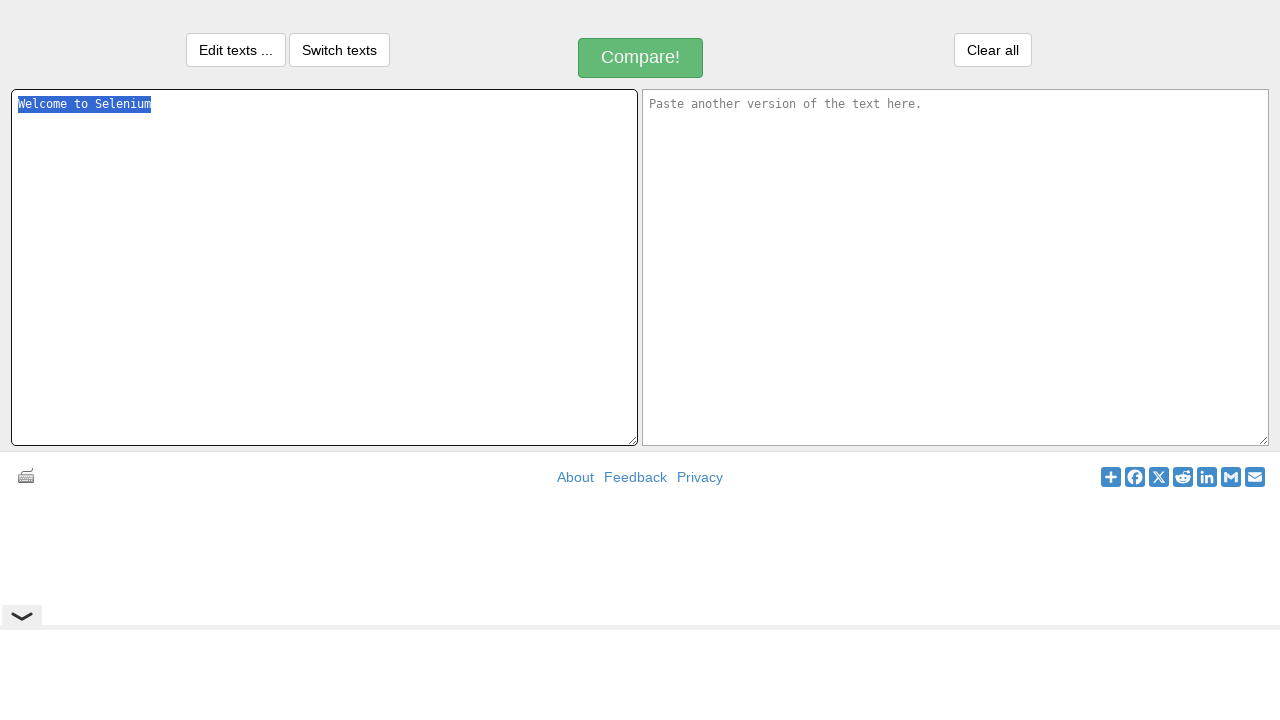

Pressed Tab key to move to the second textarea
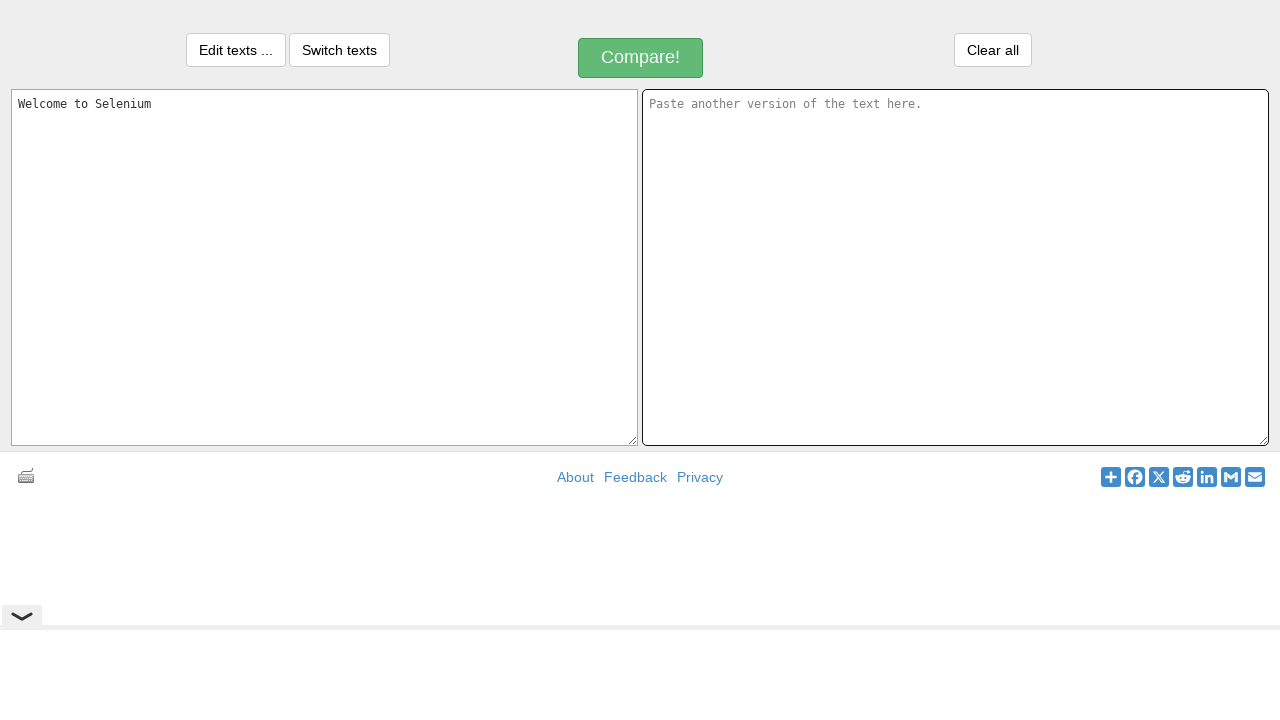

Pressed Control key down for paste operation
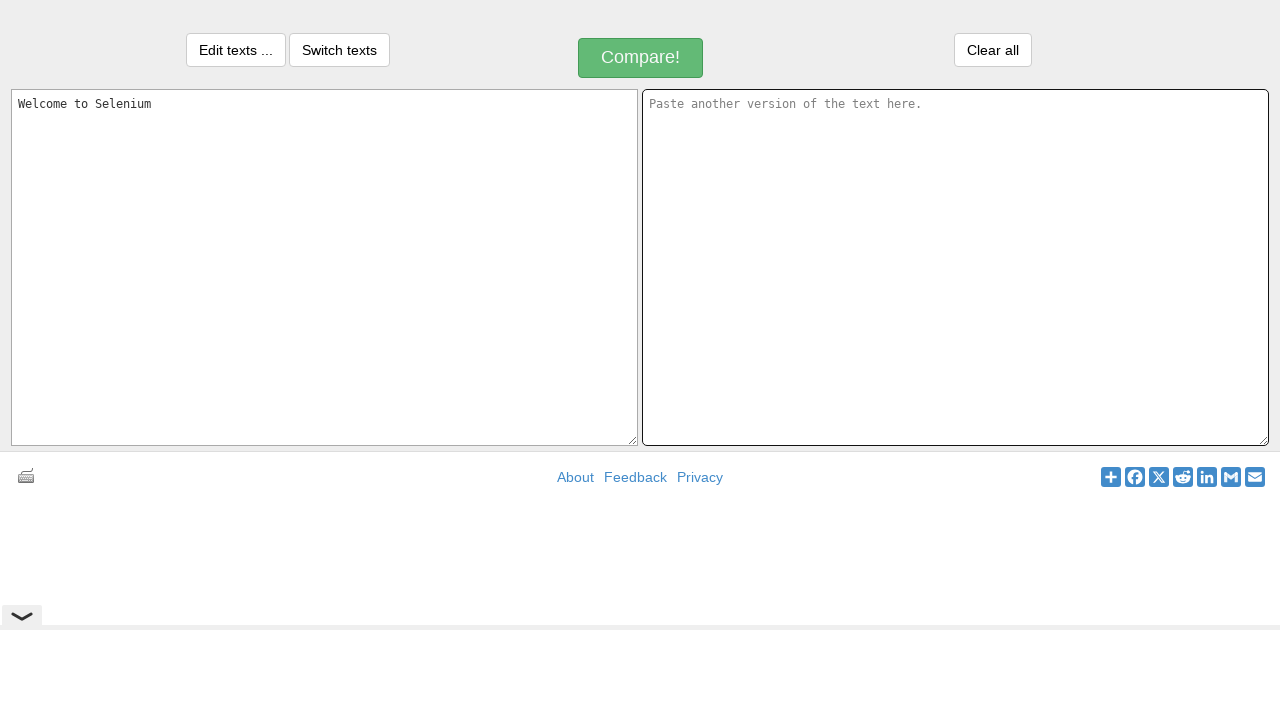

Pressed 'v' key to paste text with Ctrl+V
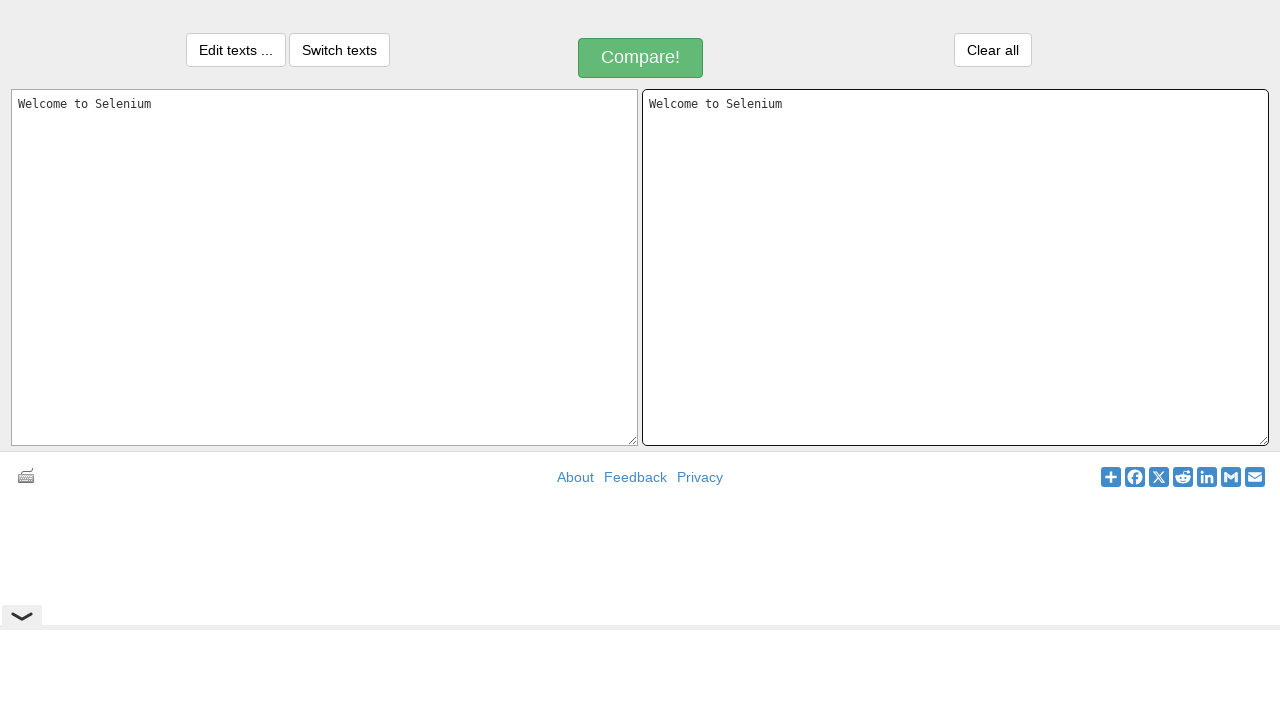

Released Control key after pasting text
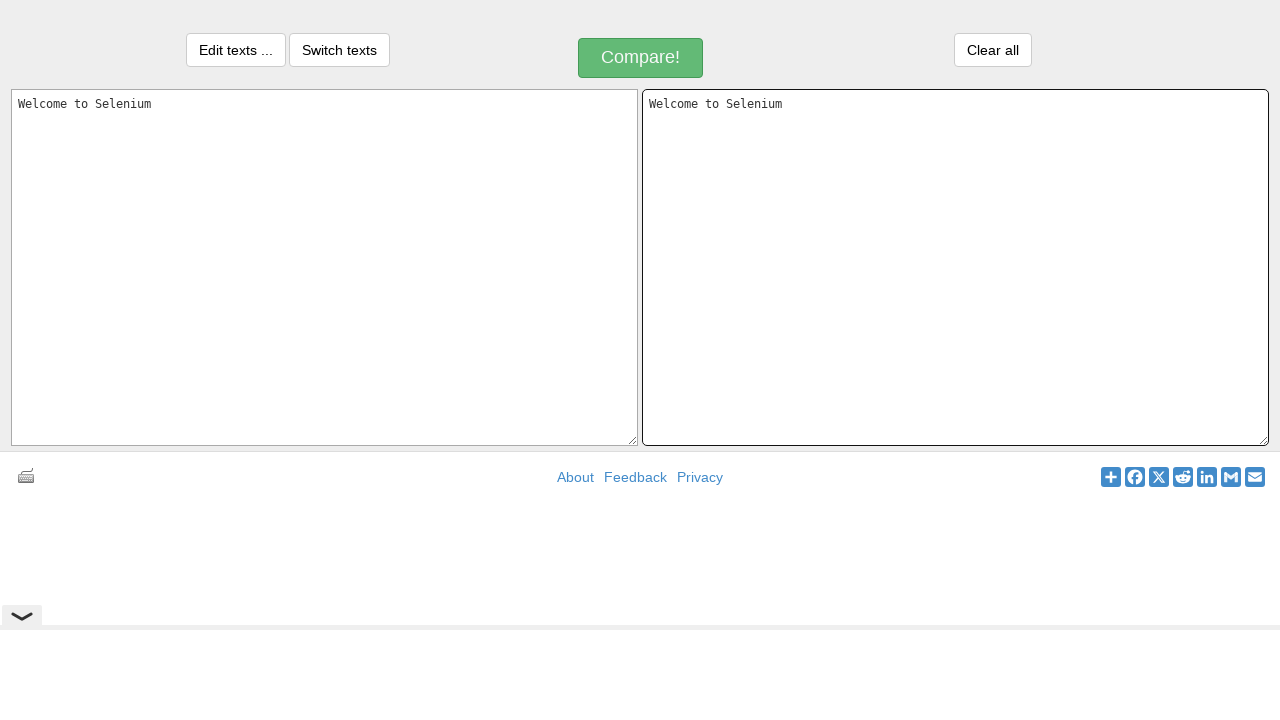

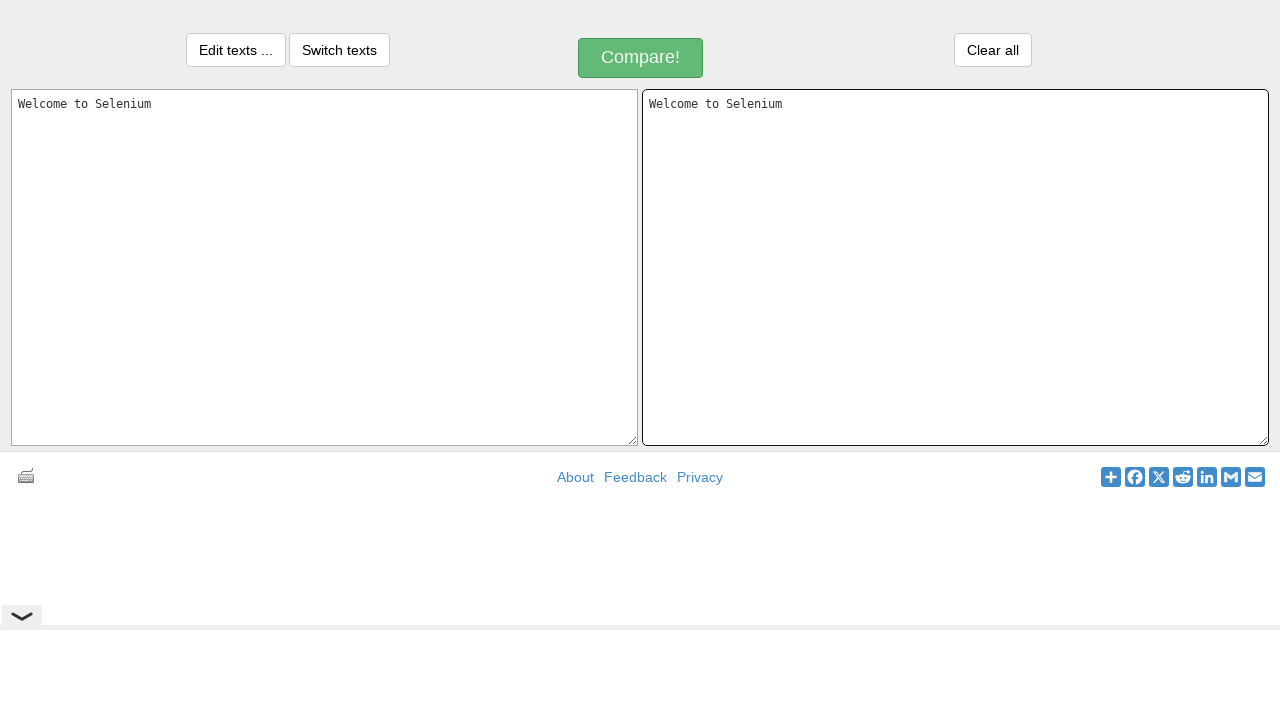